Navigates to Artillery.io homepage, verifies trademark text is visible, then clicks on Docs link and verifies the docs page loads correctly

Starting URL: https://artillery.io

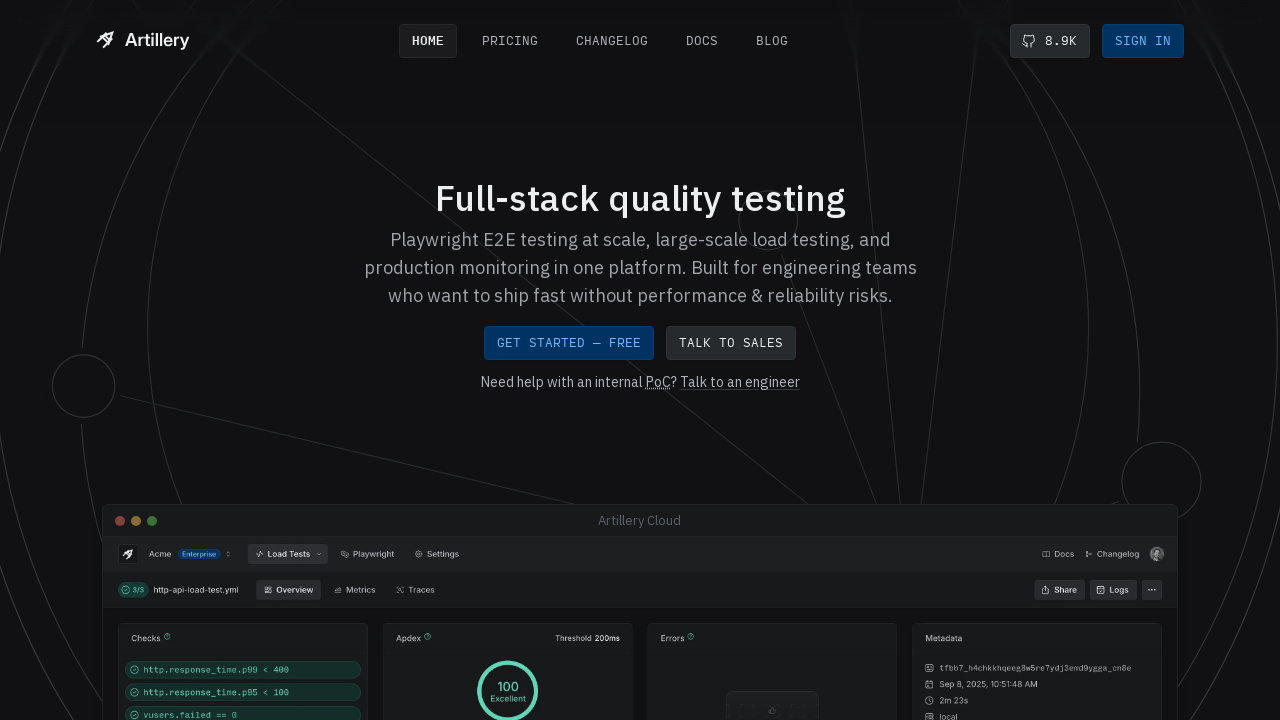

Navigated to TodoMVC application
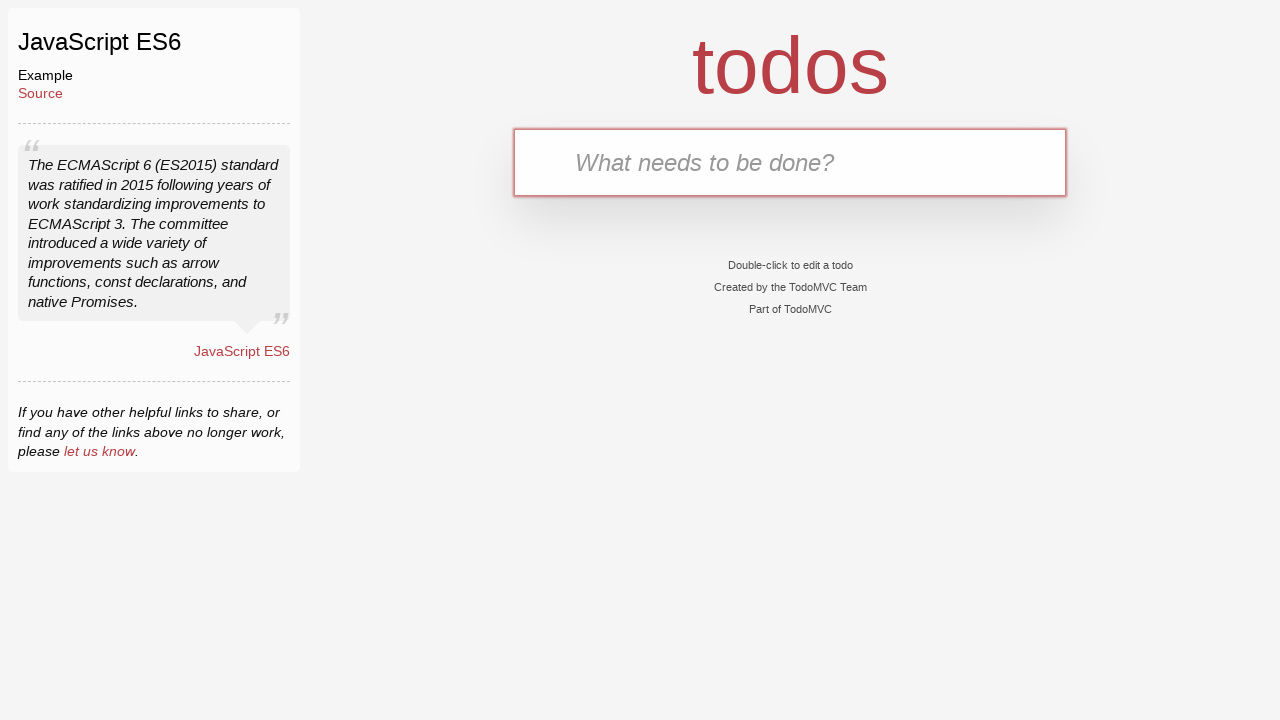

Filled new todo input field with 'meet the i2 team'
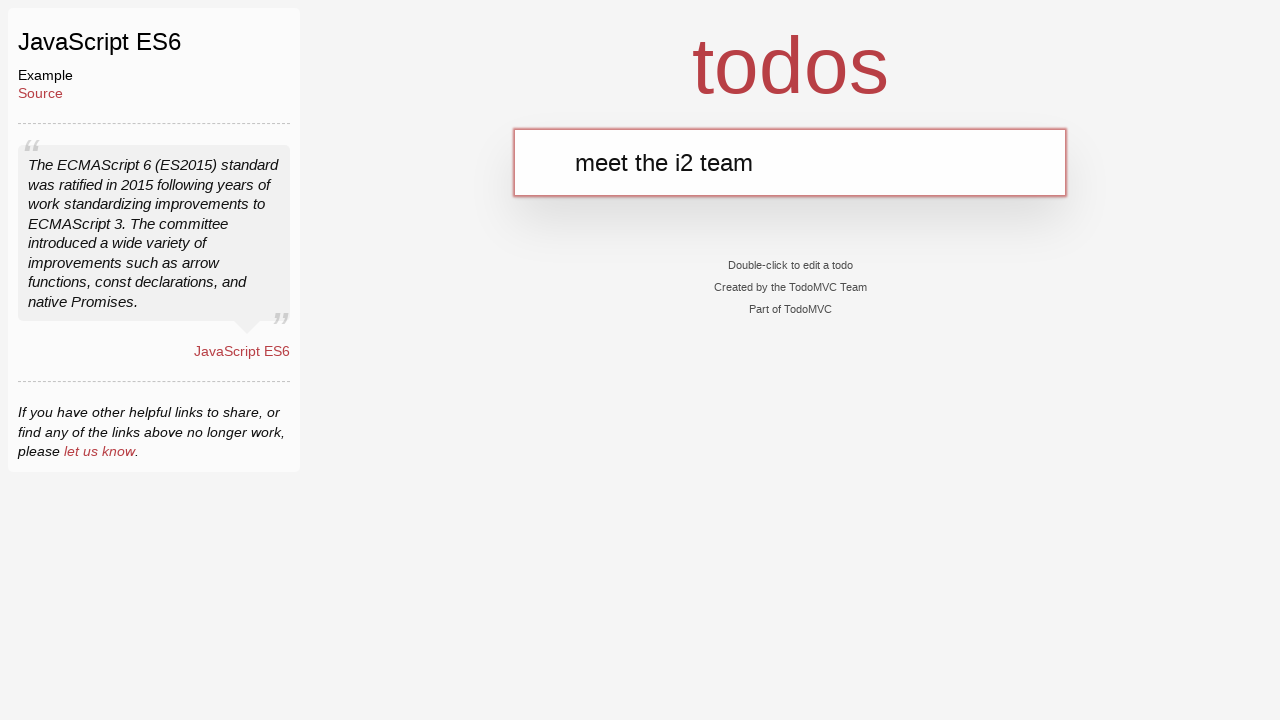

Pressed Enter to add the new todo item
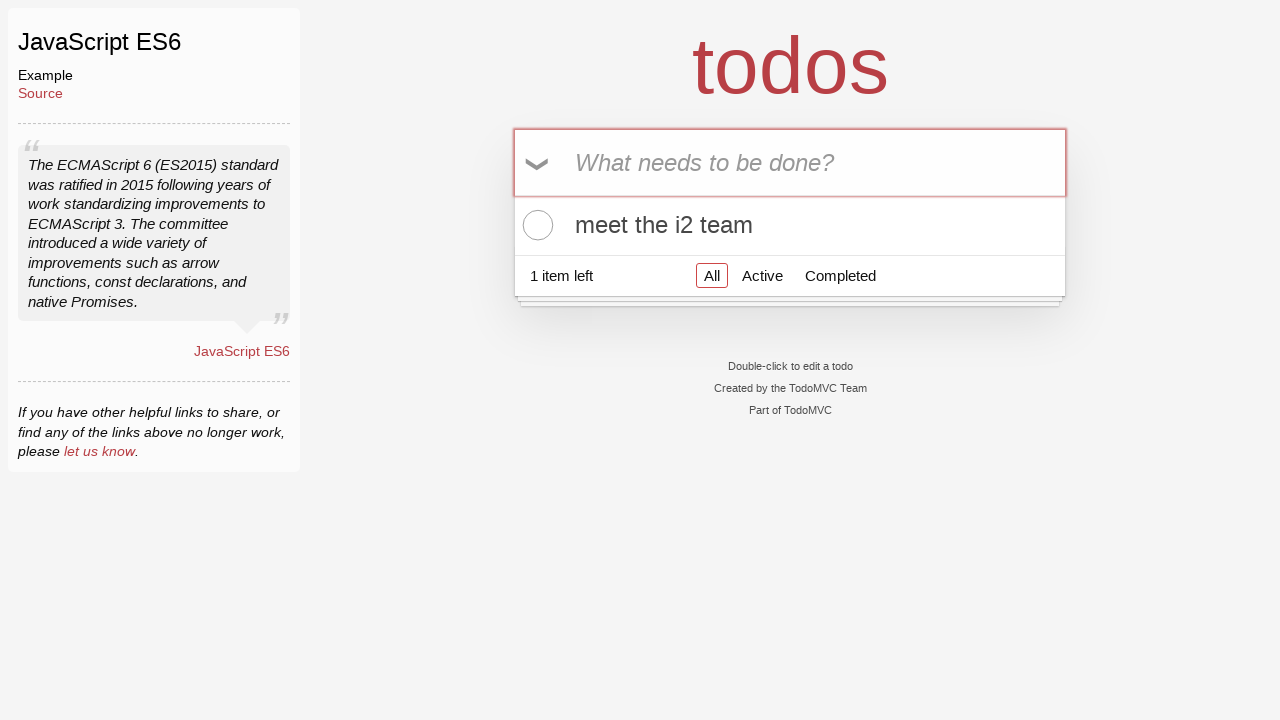

Todo list item appeared in the list
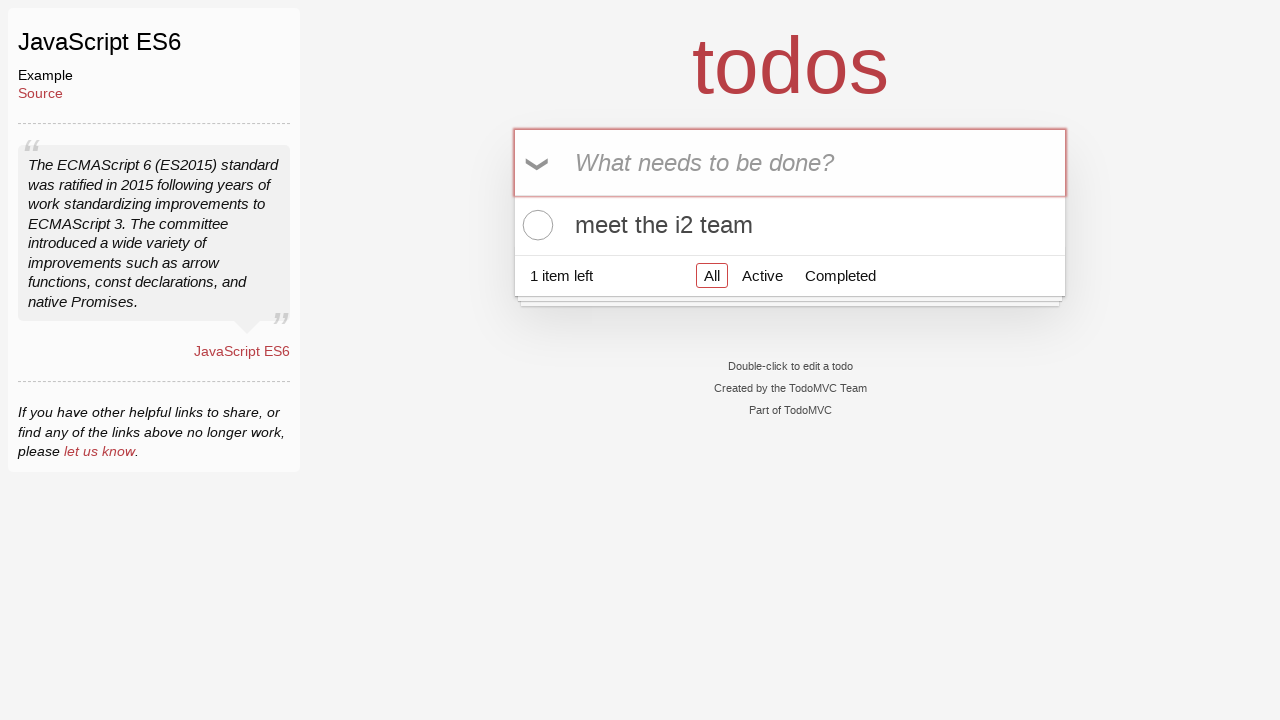

Located the first todo item in the list
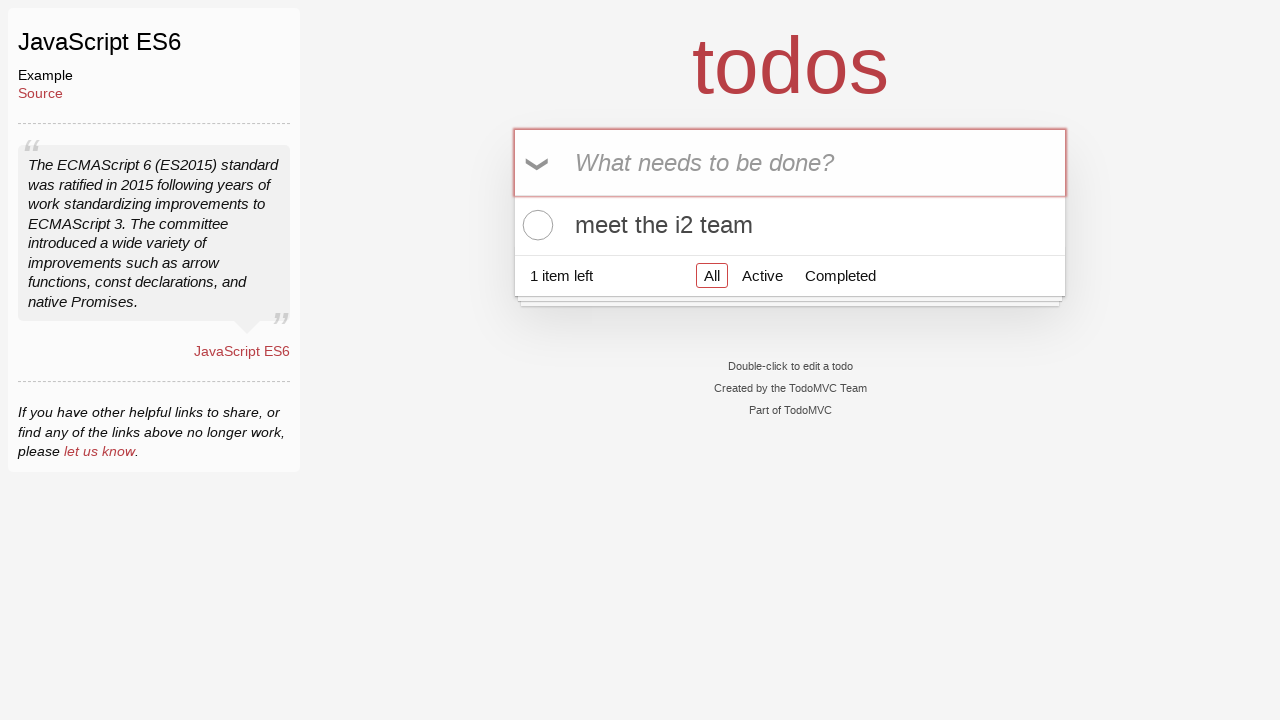

Verified that the first todo item text matches 'meet the i2 team'
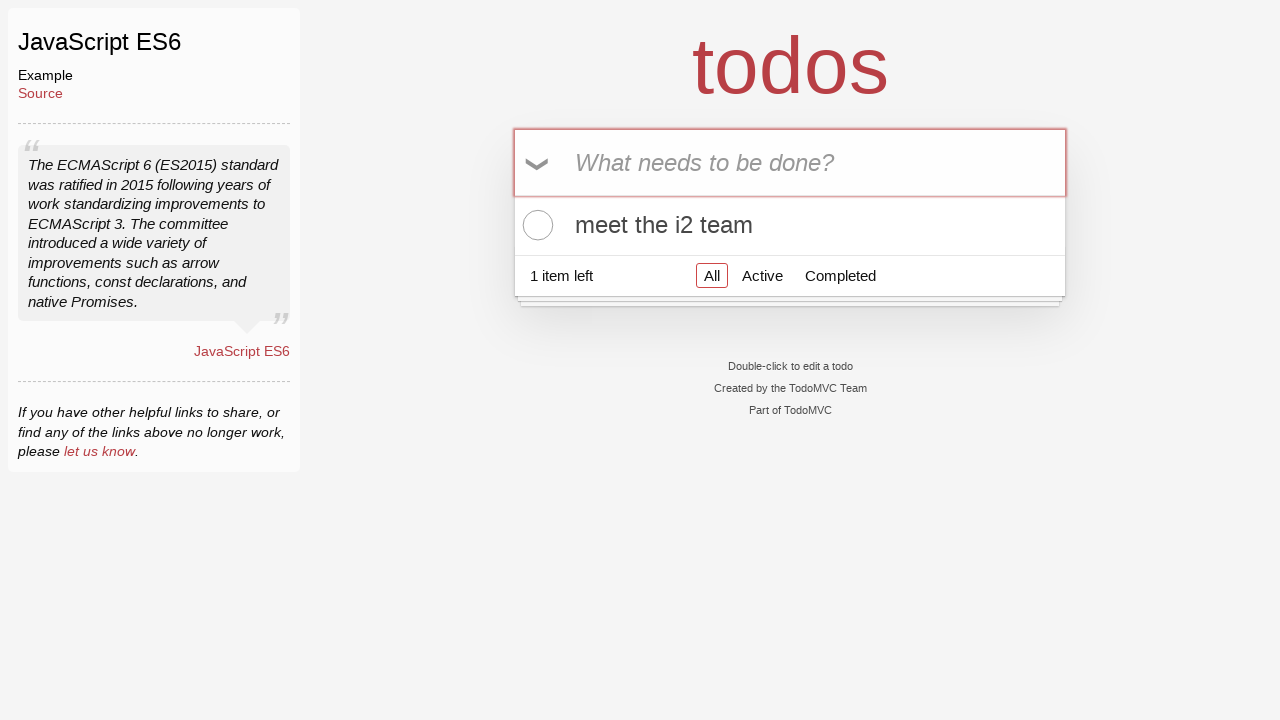

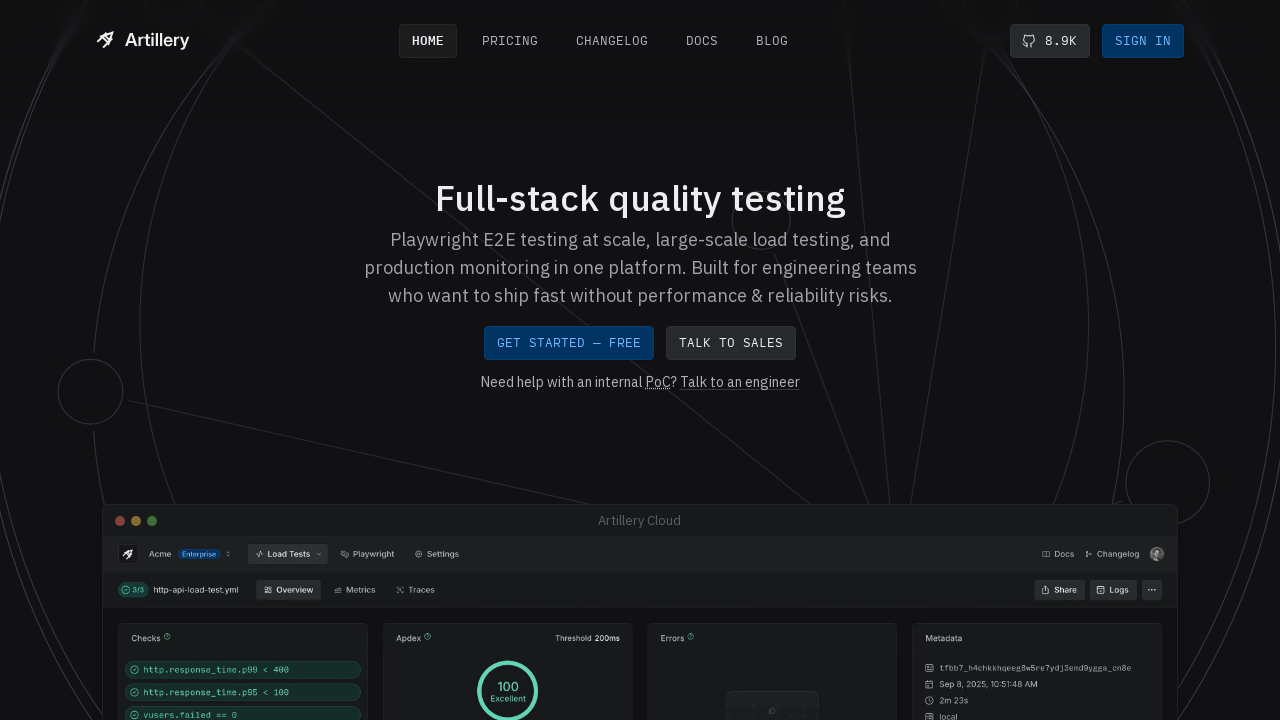